Tests window handling functionality by opening multiple browser windows and closing the newly opened ones while keeping the main window

Starting URL: https://demo.automationtesting.in/Windows.html

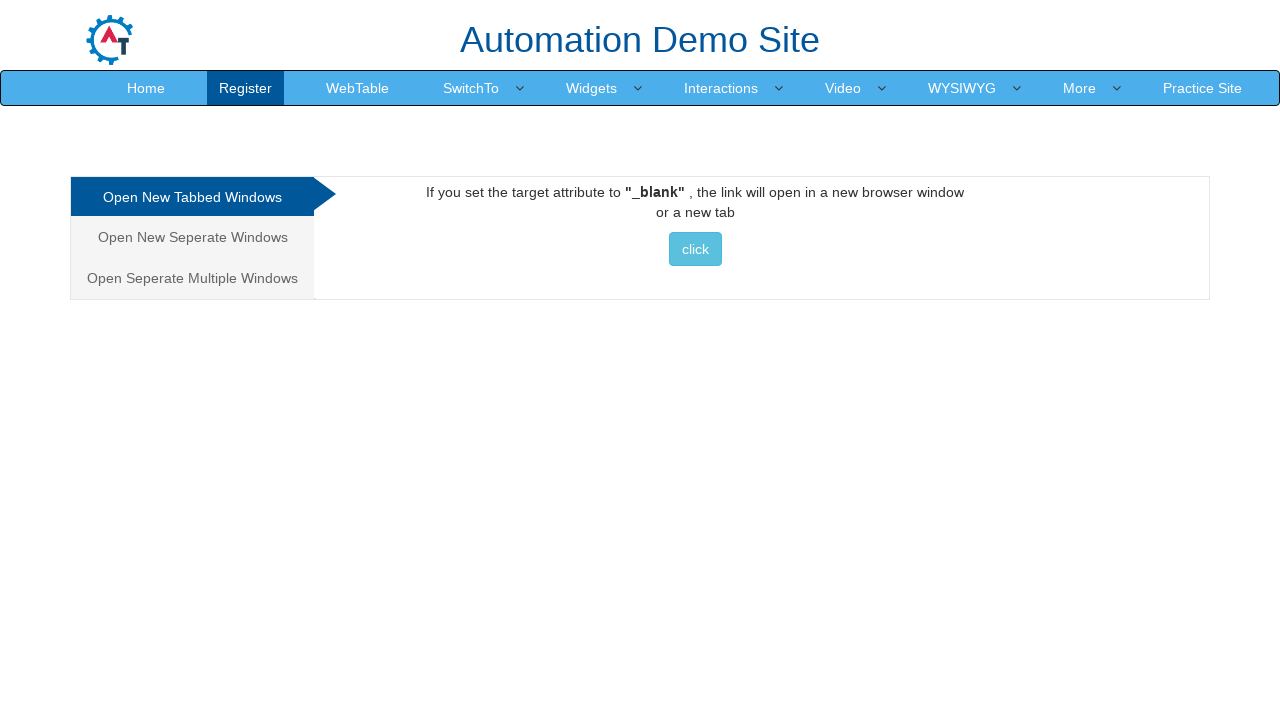

Clicked on the Multiple Windows tab at (192, 278) on xpath=//a[@href='#Multiple']
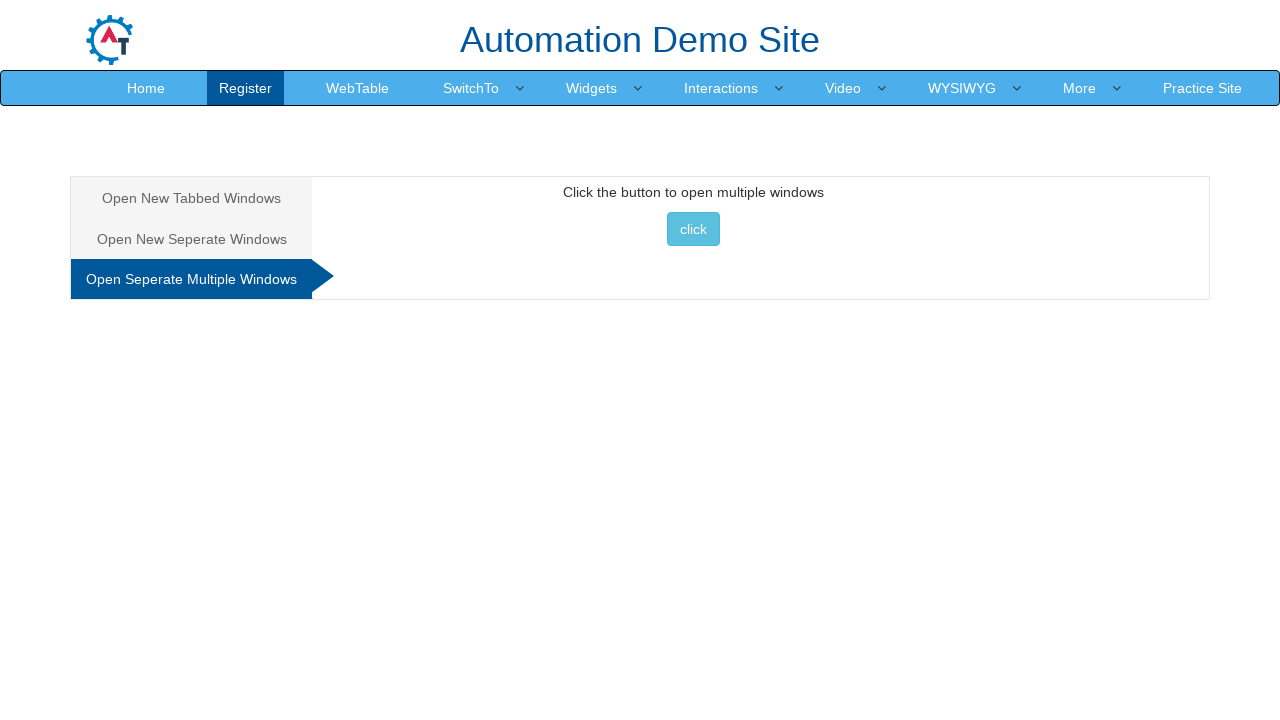

Clicked button to open multiple windows at (693, 229) on xpath=//button[@onclick='multiwindow()']
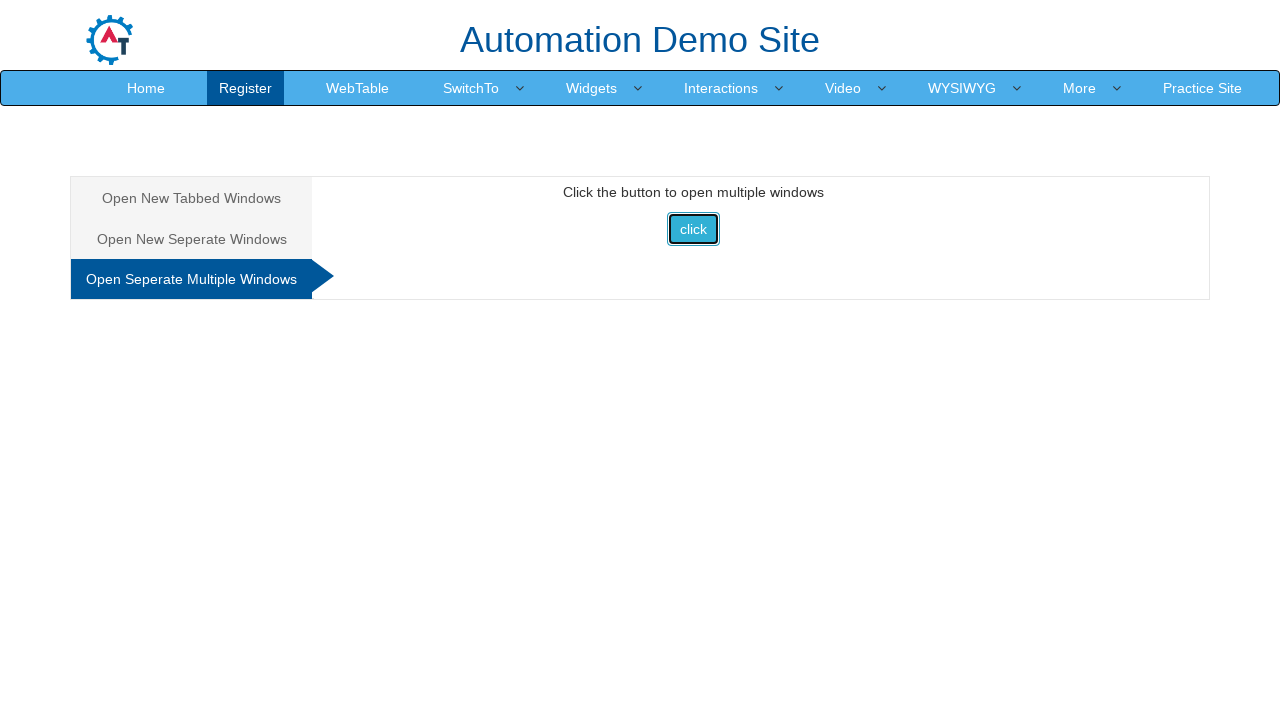

Retrieved all open pages from context
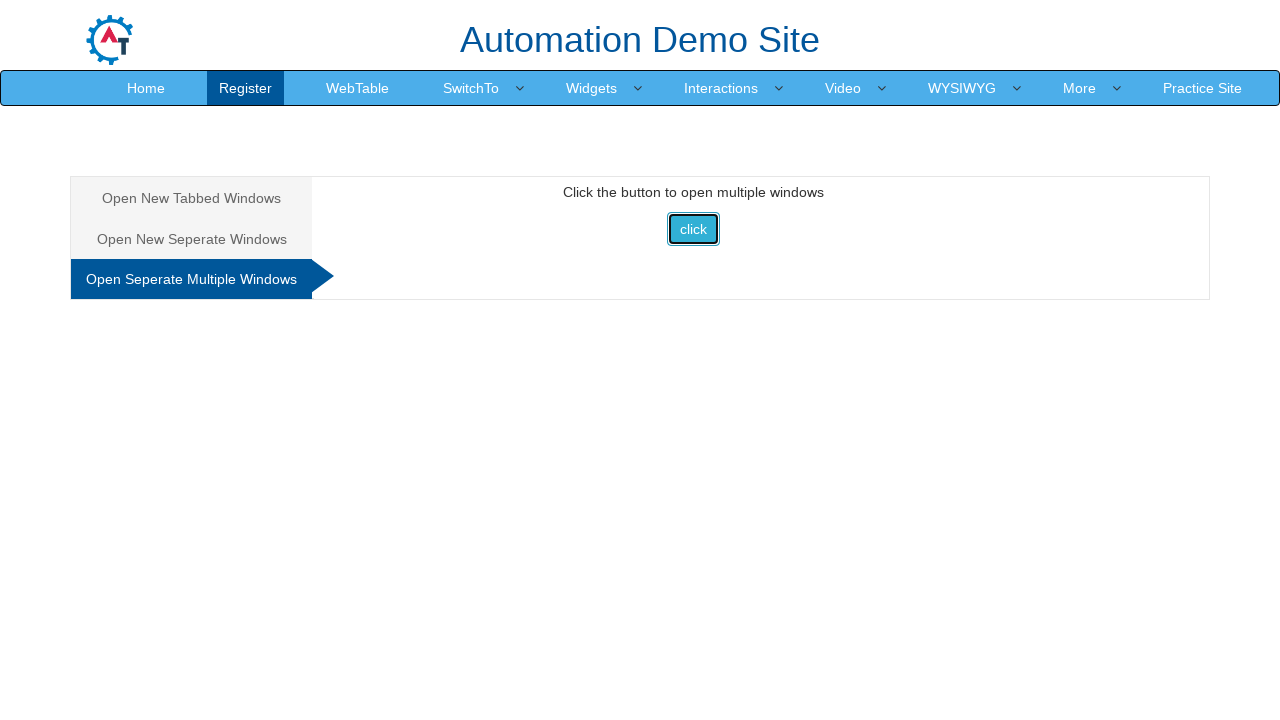

Stored reference to main page
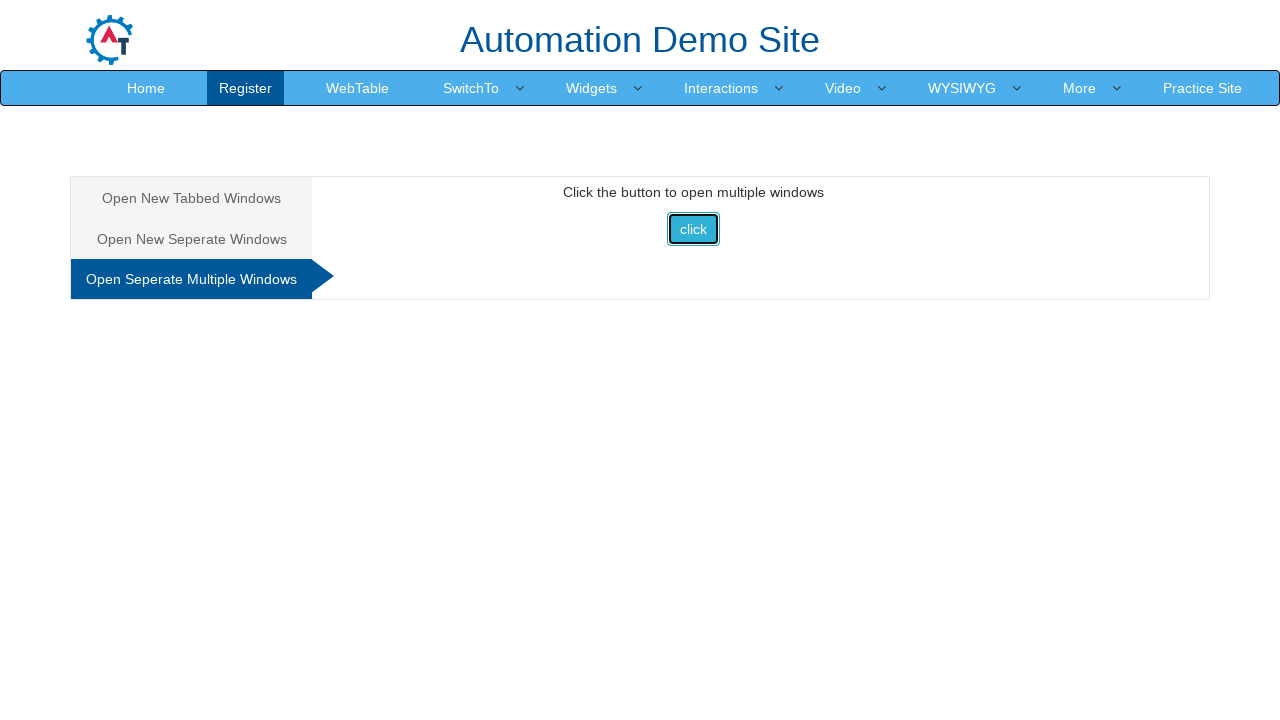

Closed newly opened window, keeping main window open
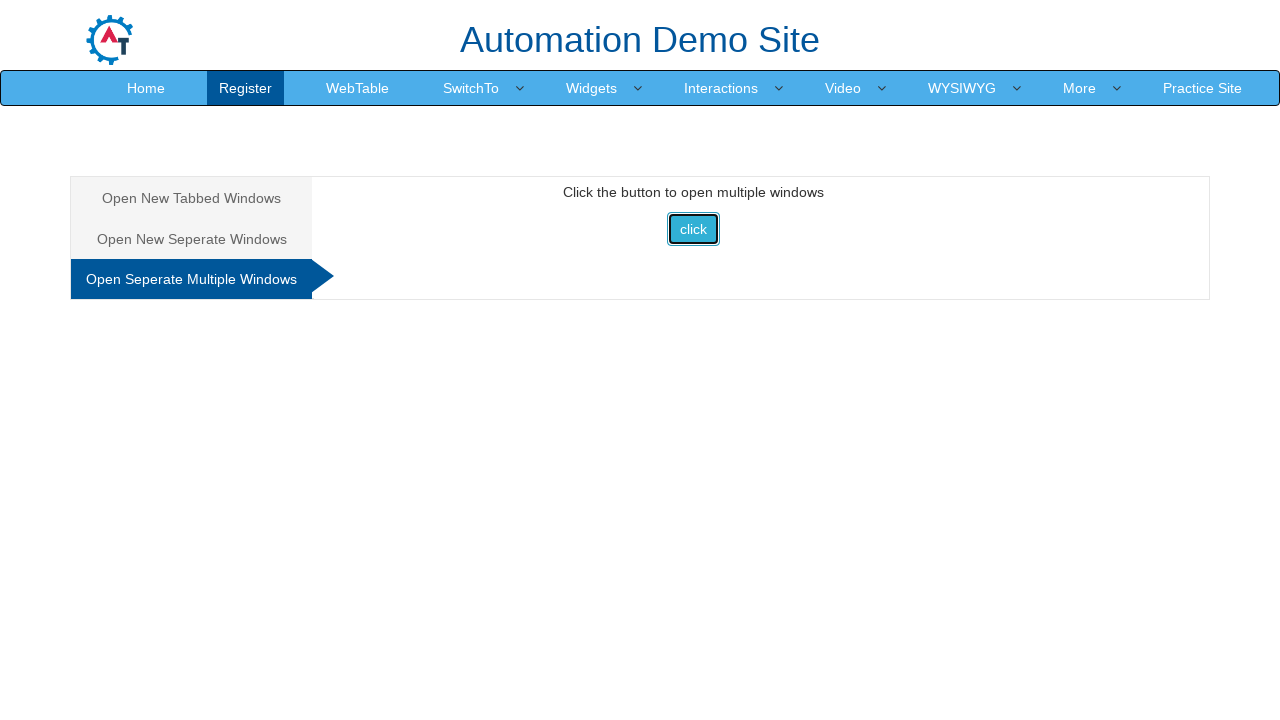

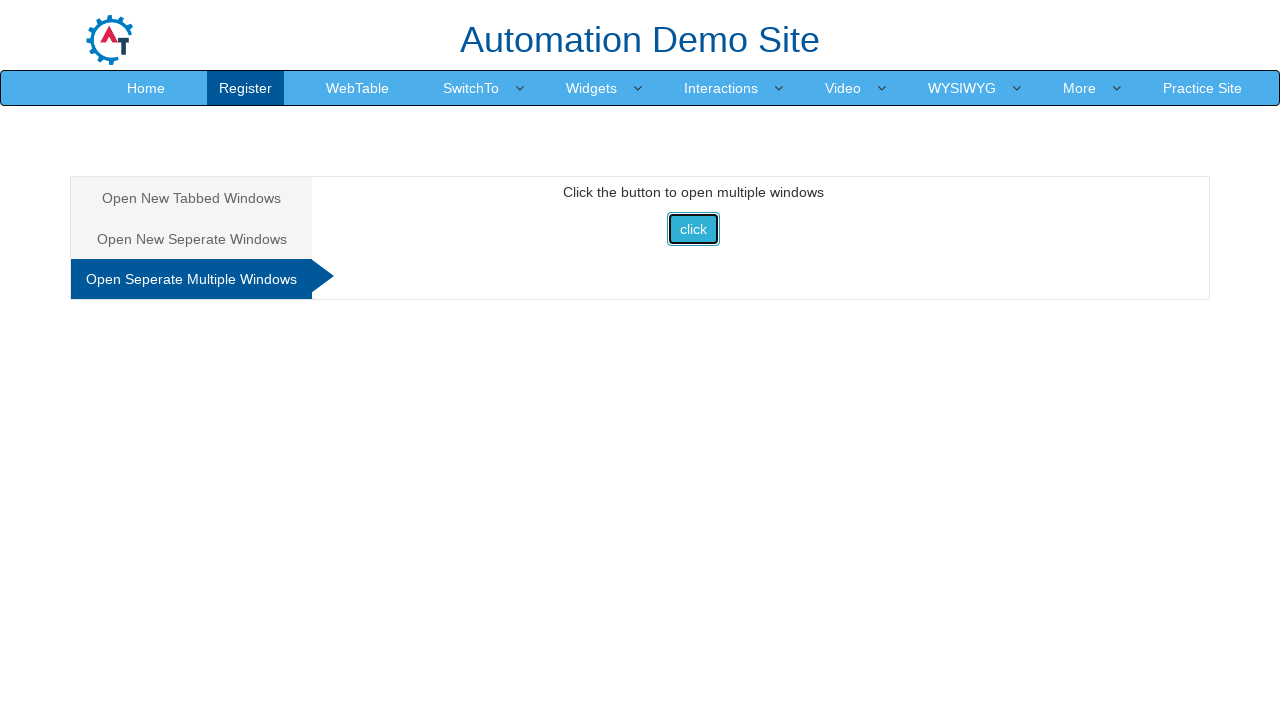